Tests form authentication page by submitting the login form with blank credentials and verifying the error message is displayed

Starting URL: https://the-internet.herokuapp.com/

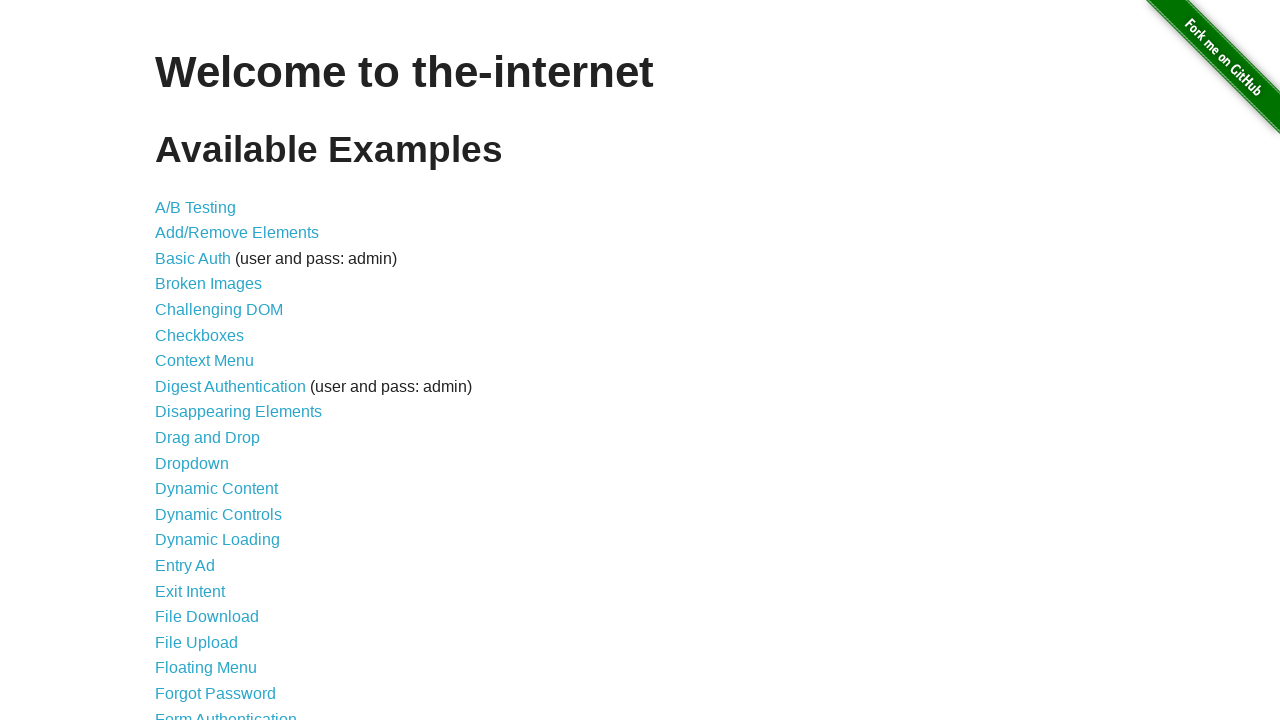

Clicked on 'Form Authentication' link at (226, 712) on text=Form Authentication
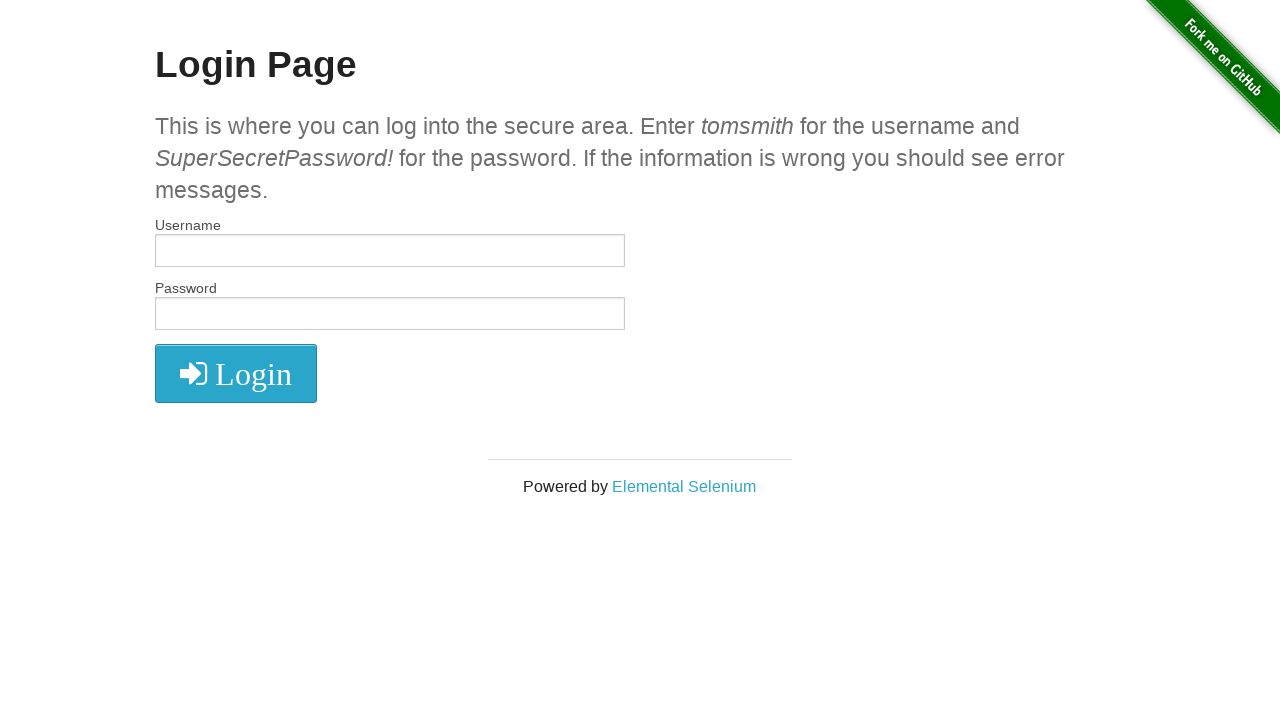

Clicked login button with blank credentials at (236, 373) on xpath=//button
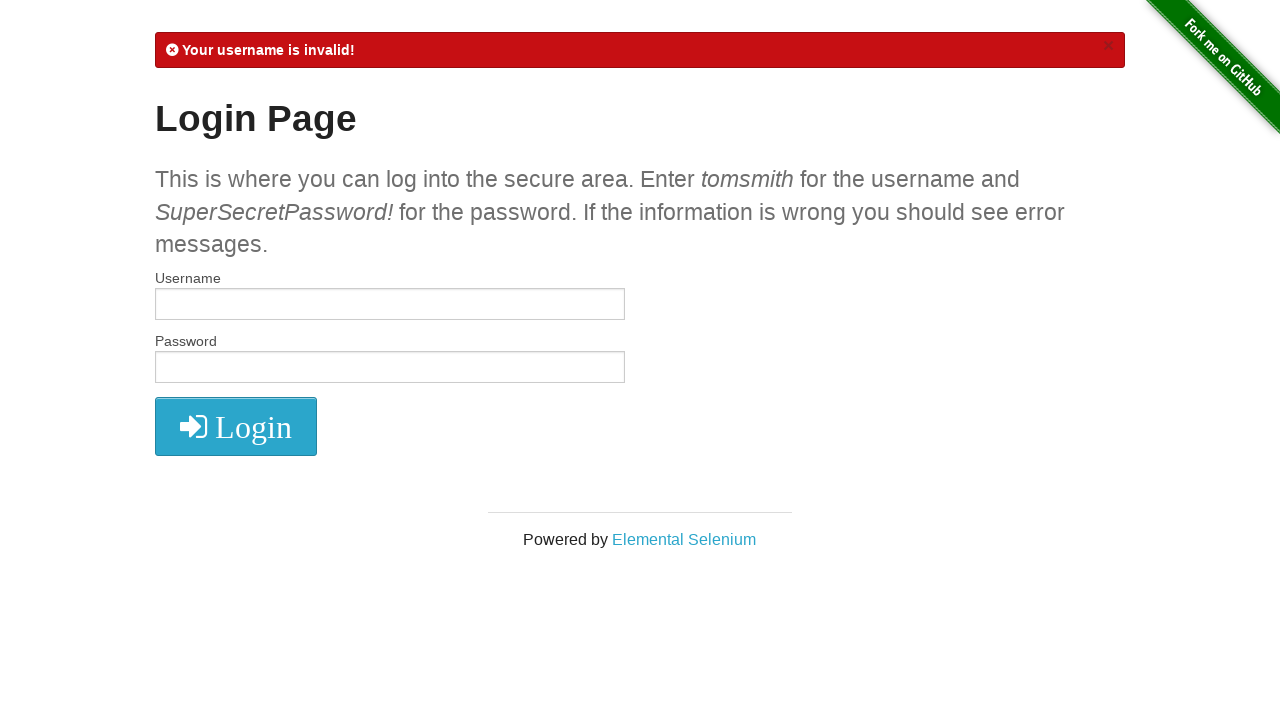

Error message element loaded
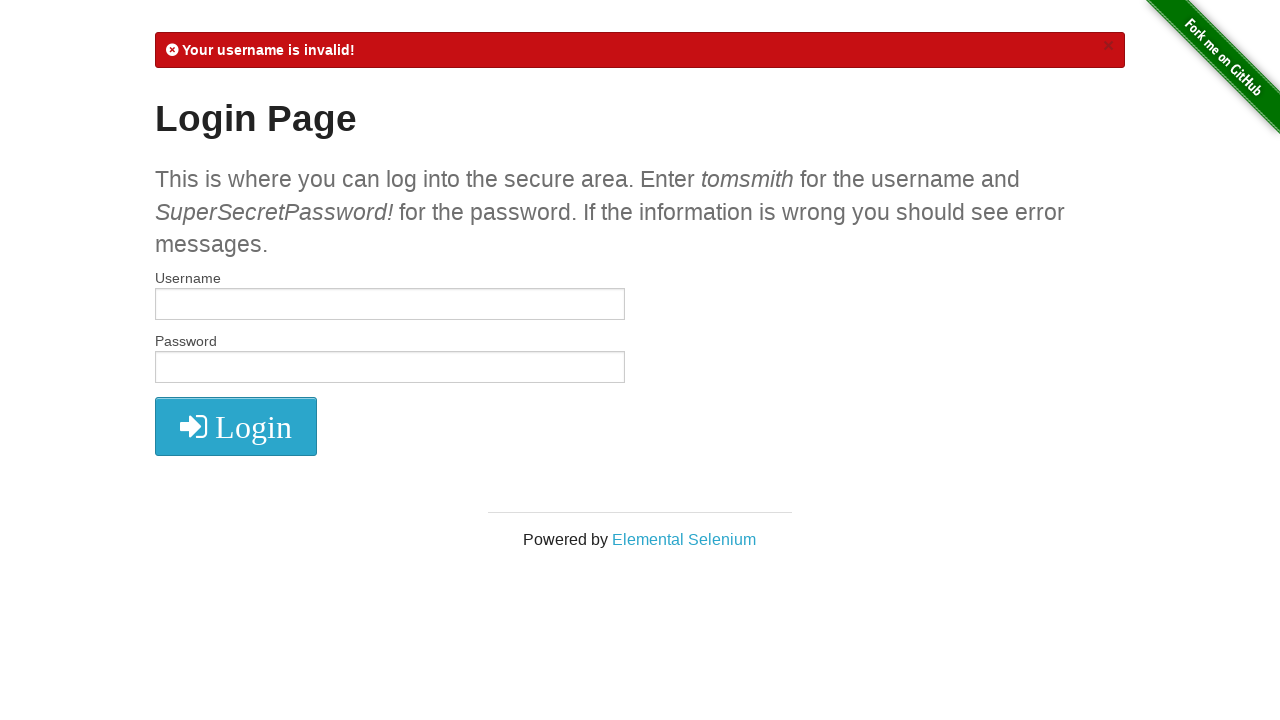

Retrieved error message text from flash element
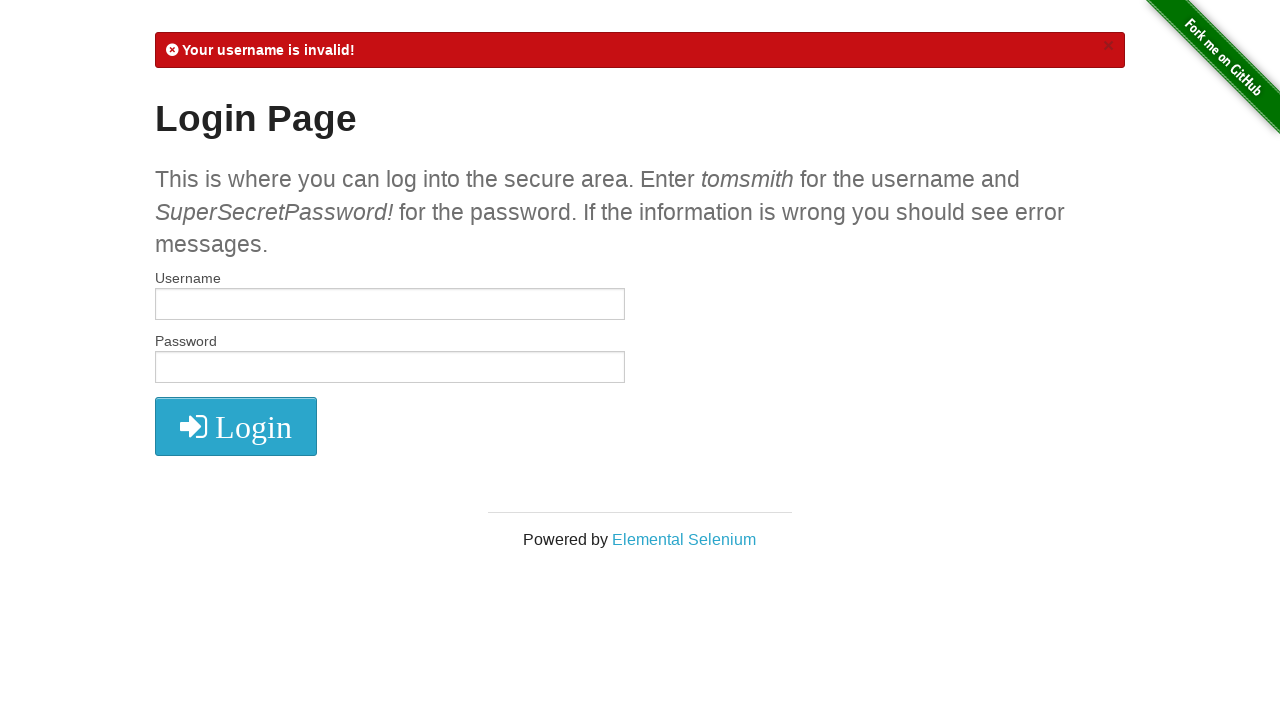

Verified error message contains 'Your username is invalid'
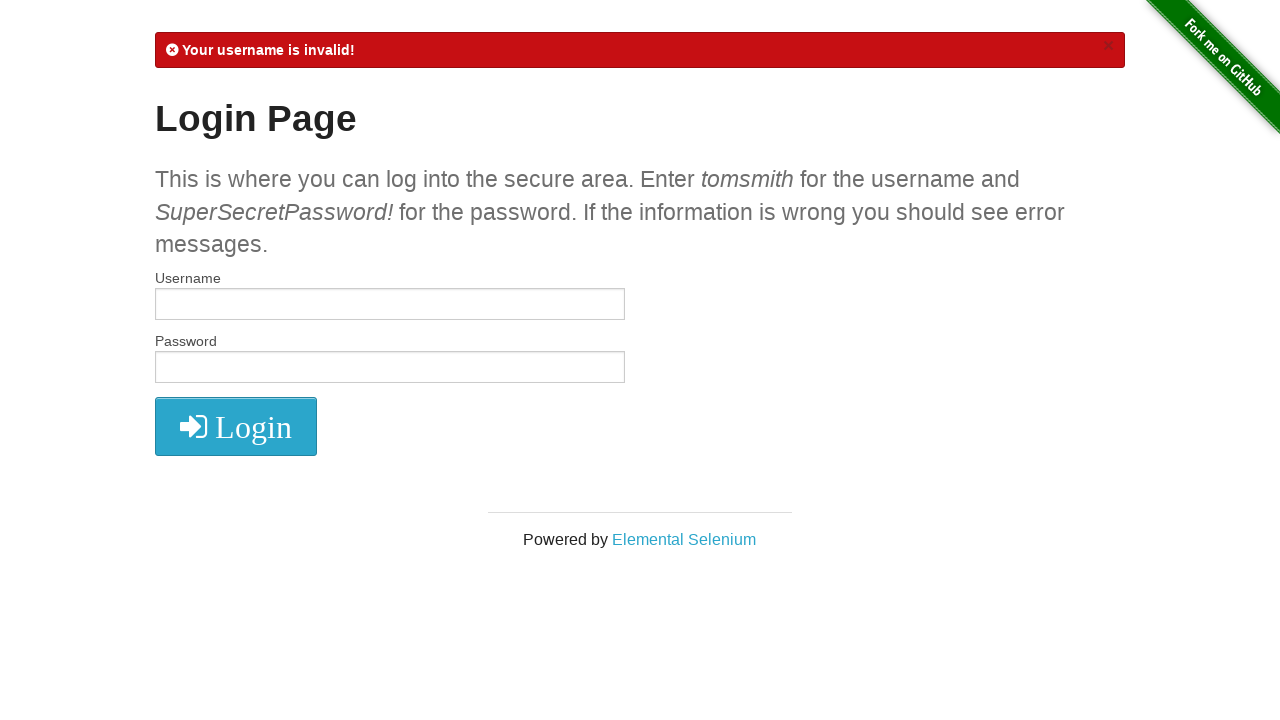

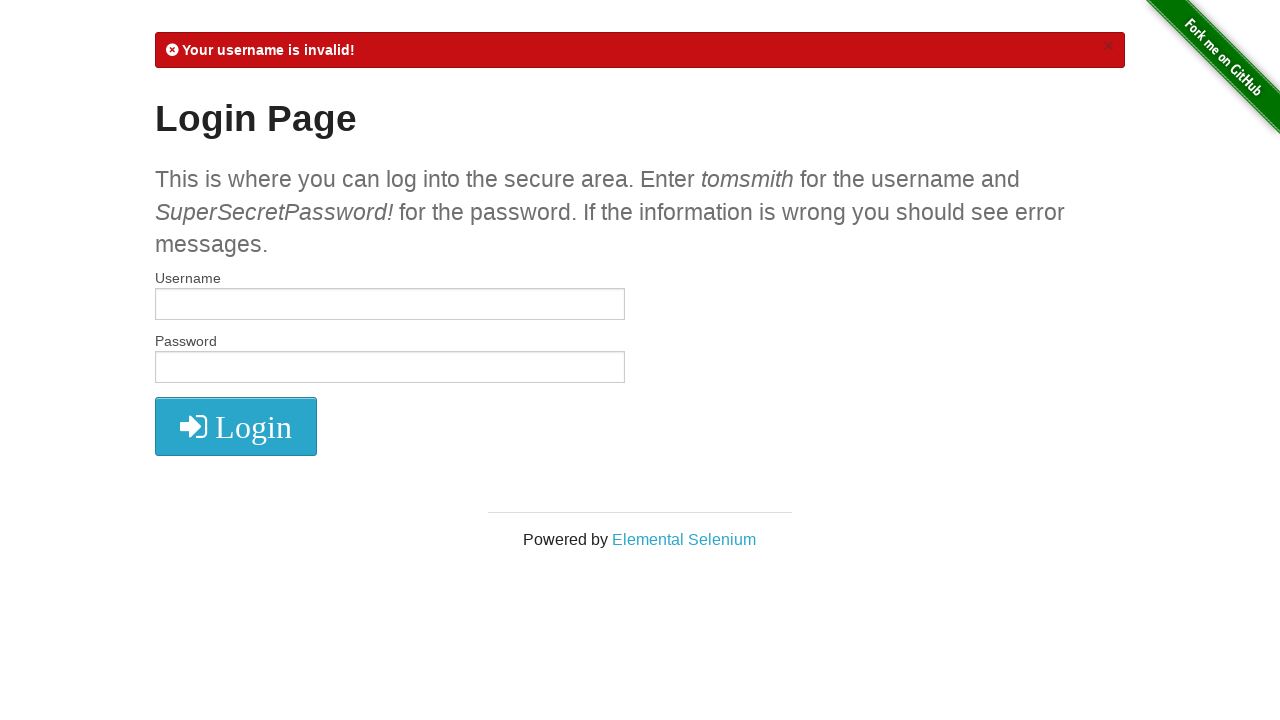